Tests editing age to zero

Starting URL: https://davi-vert.vercel.app/index.html

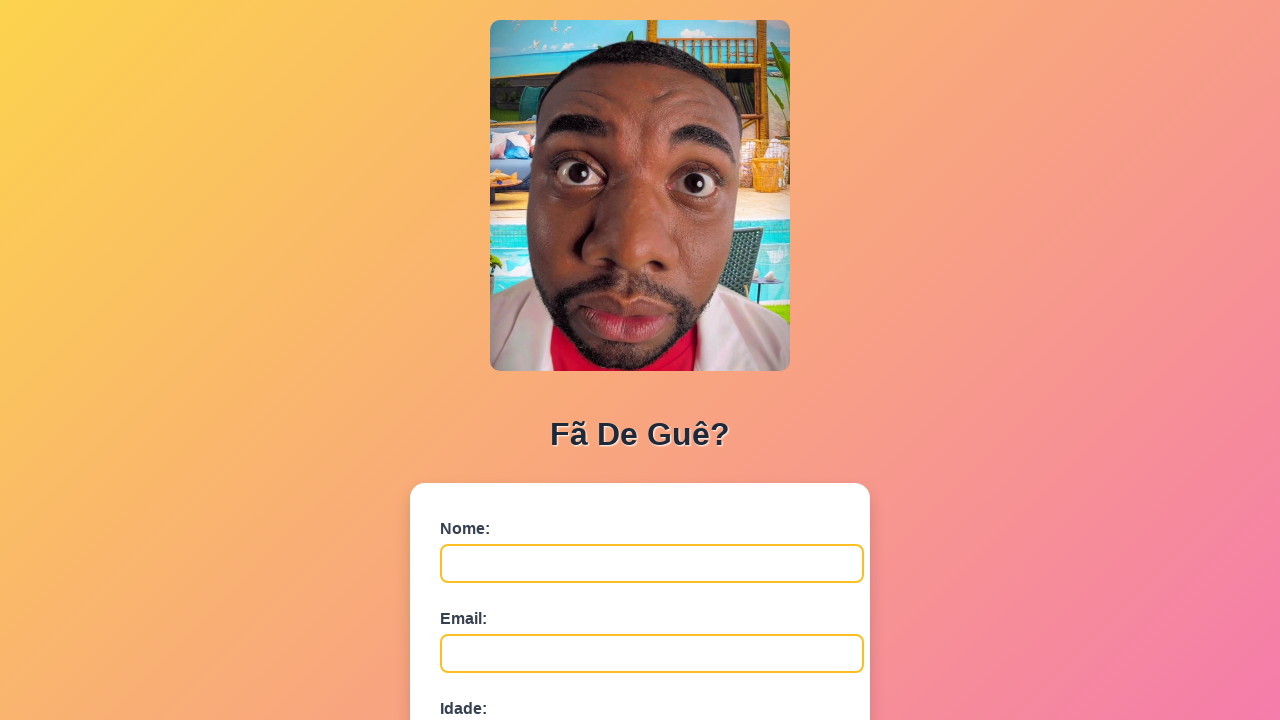

Cleared localStorage
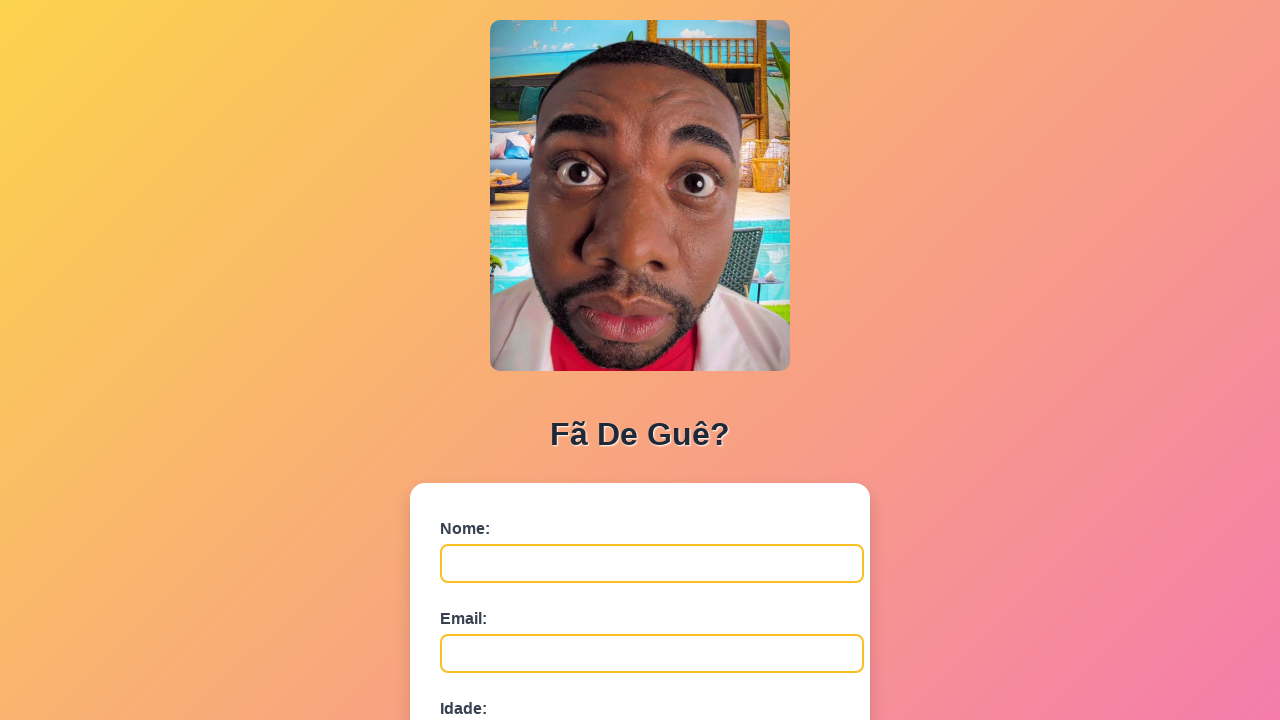

Filled name field with 'Bruno Castro' on #nome
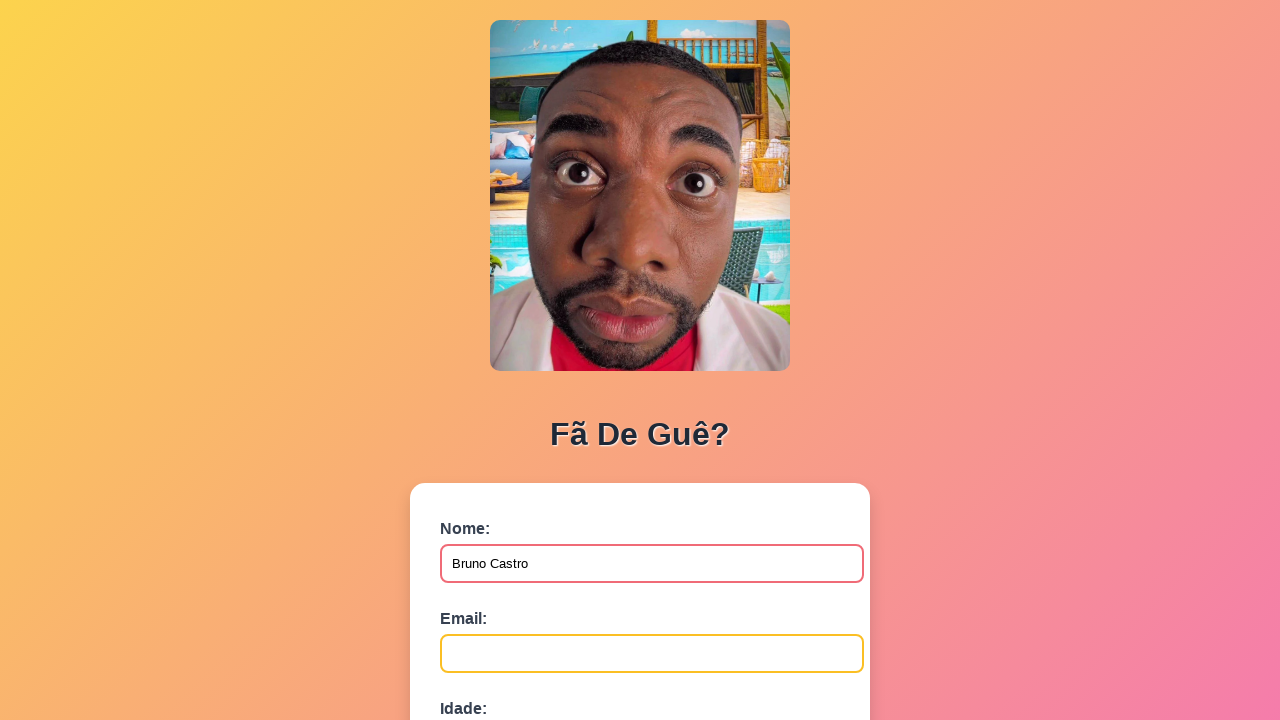

Filled email field with 'bruno.castro@test.com' on #email
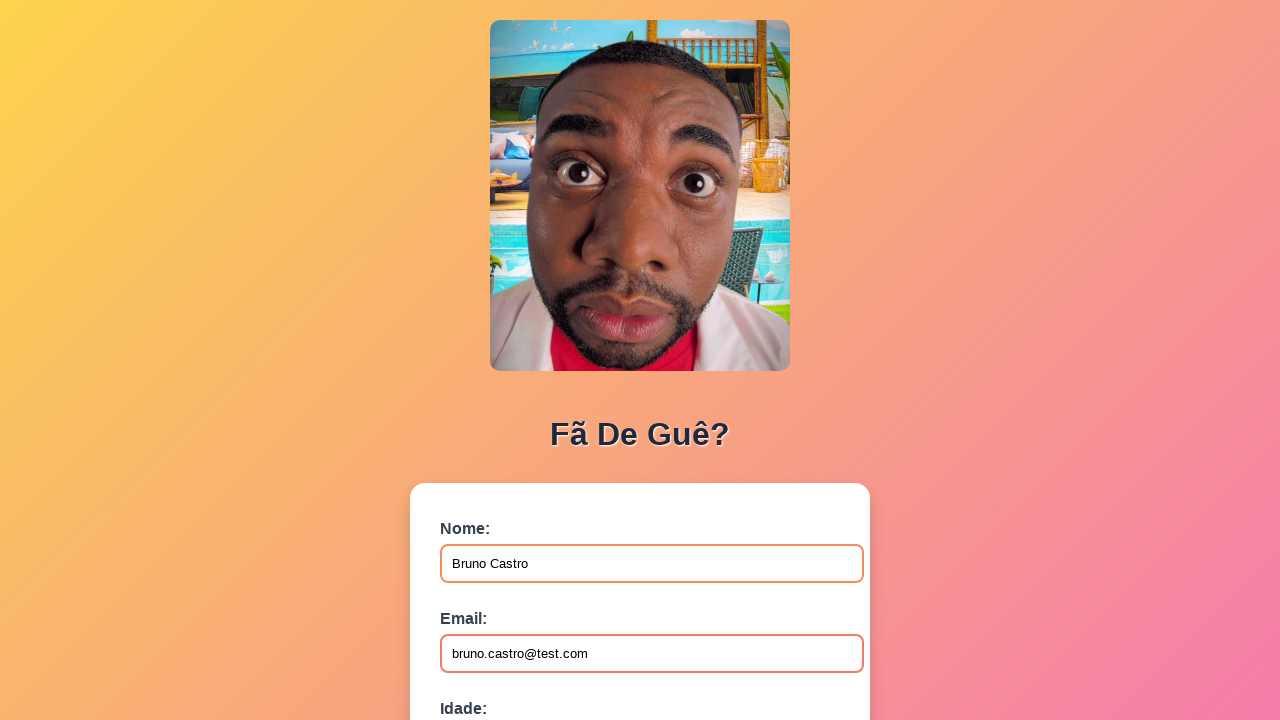

Filled age field with '30' on #idade
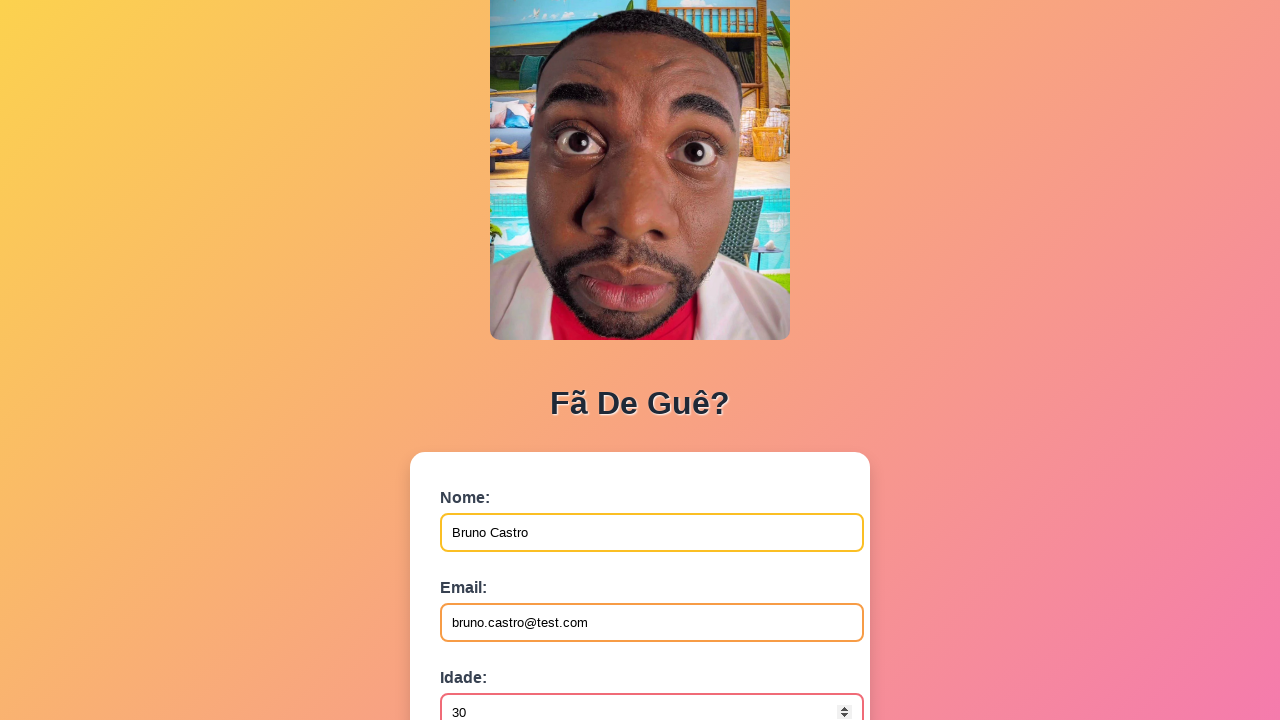

Clicked submit button to register fan at (490, 569) on button[type='submit']
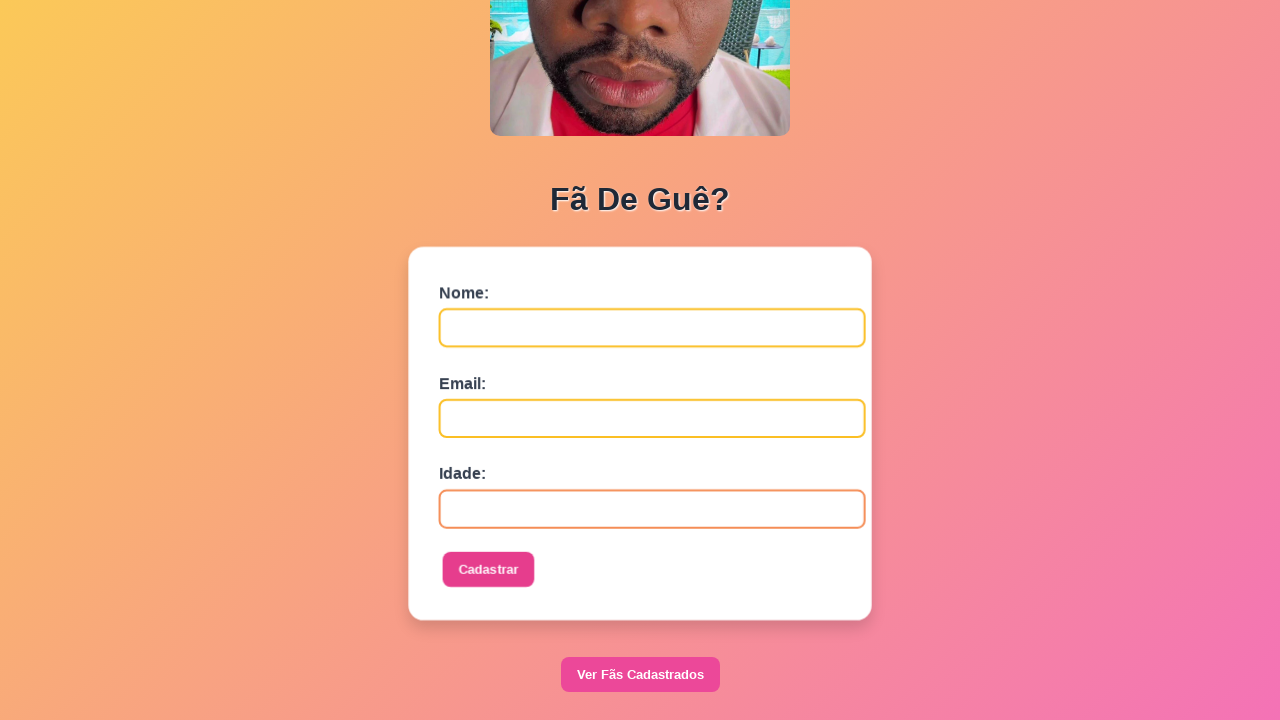

Waited 500ms for registration to complete
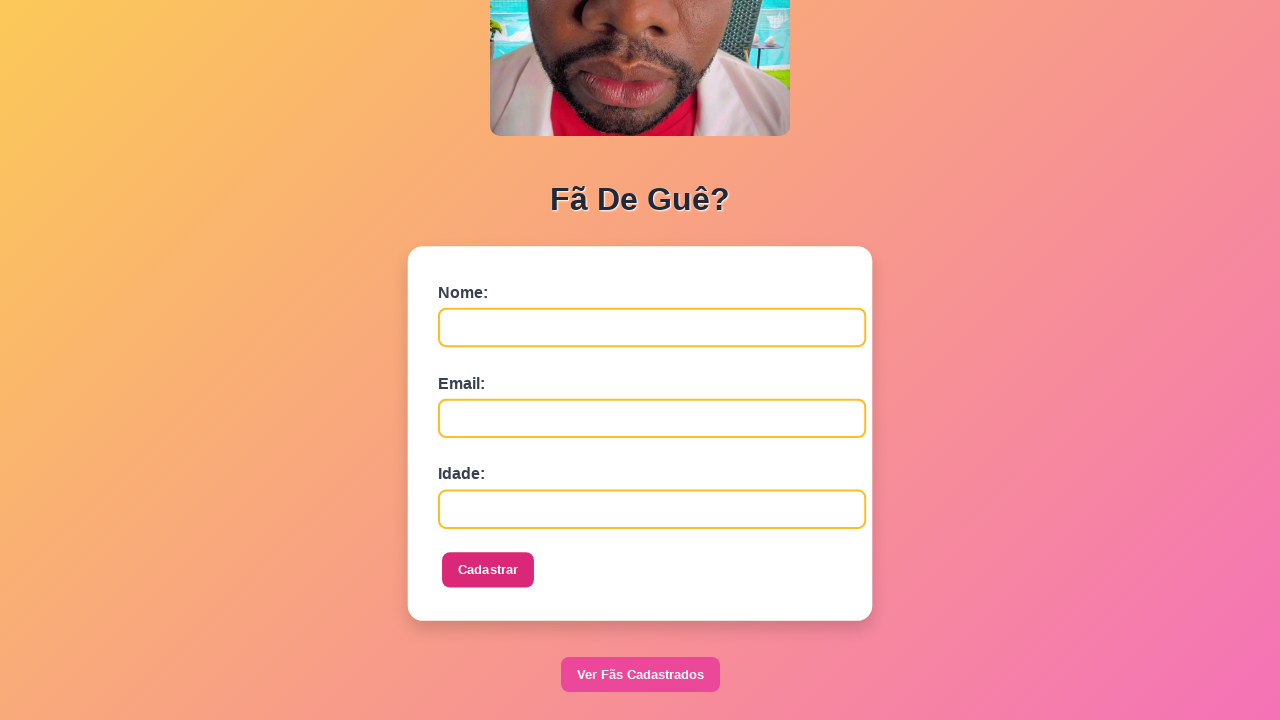

Navigated to list page
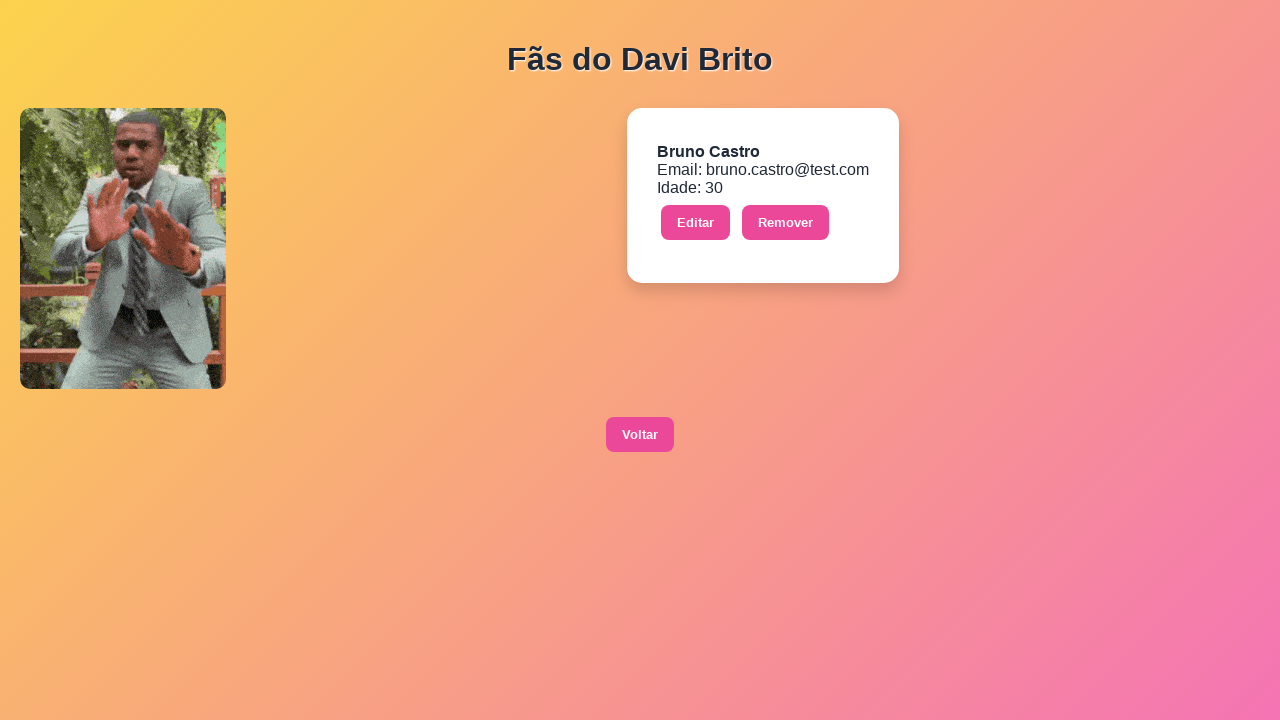

Mocked window.prompt to return age value then zero on third call
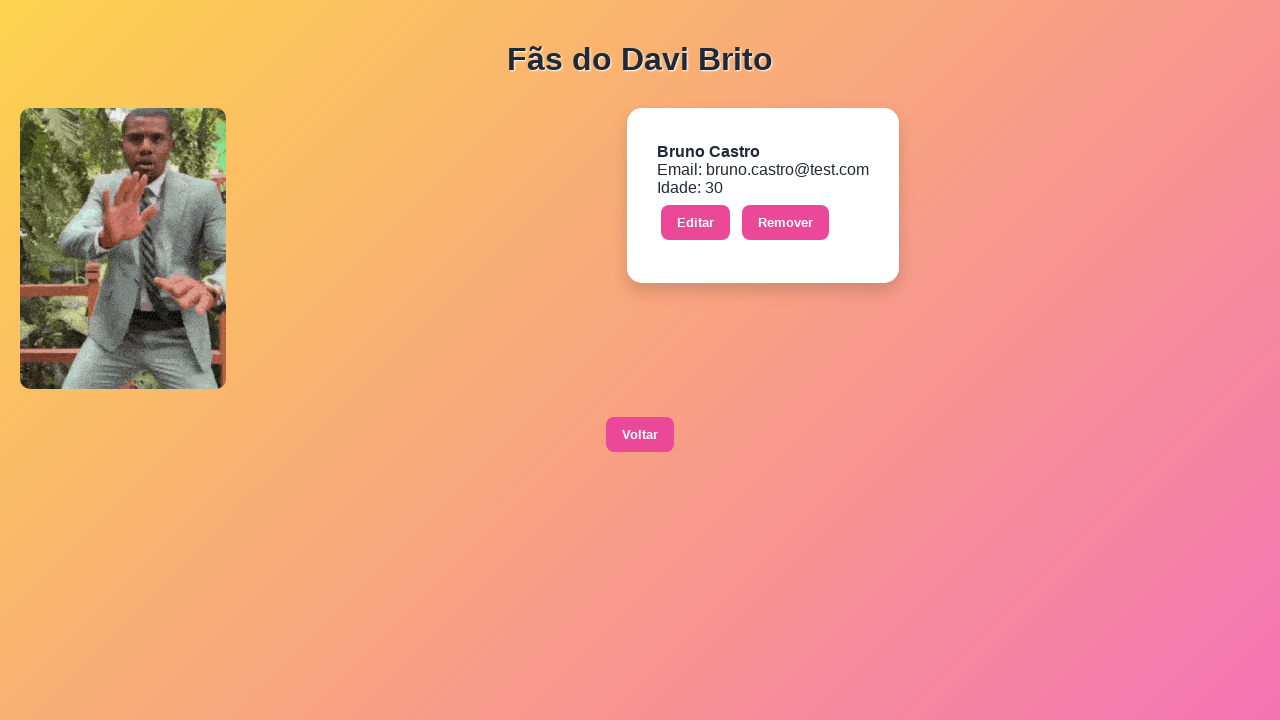

Clicked edit button to edit fan at (696, 223) on xpath=//button[contains(text(),'Editar')]
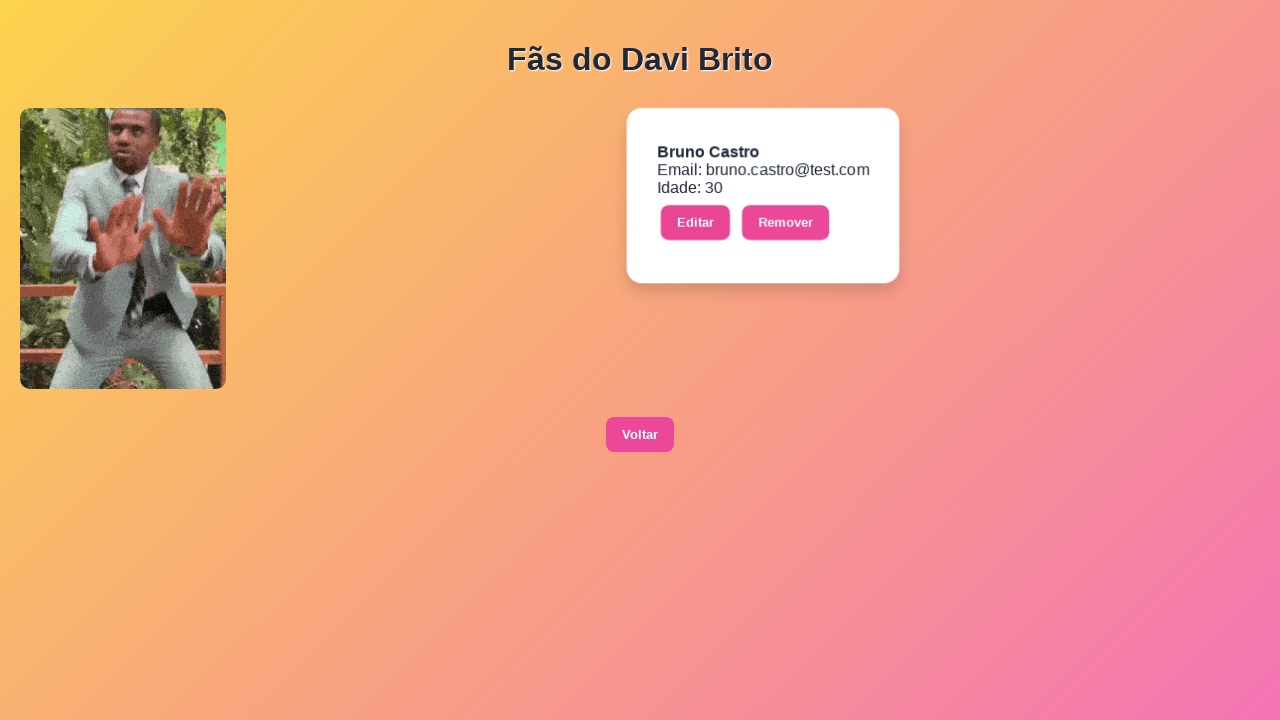

Waited 500ms for edit prompt to complete
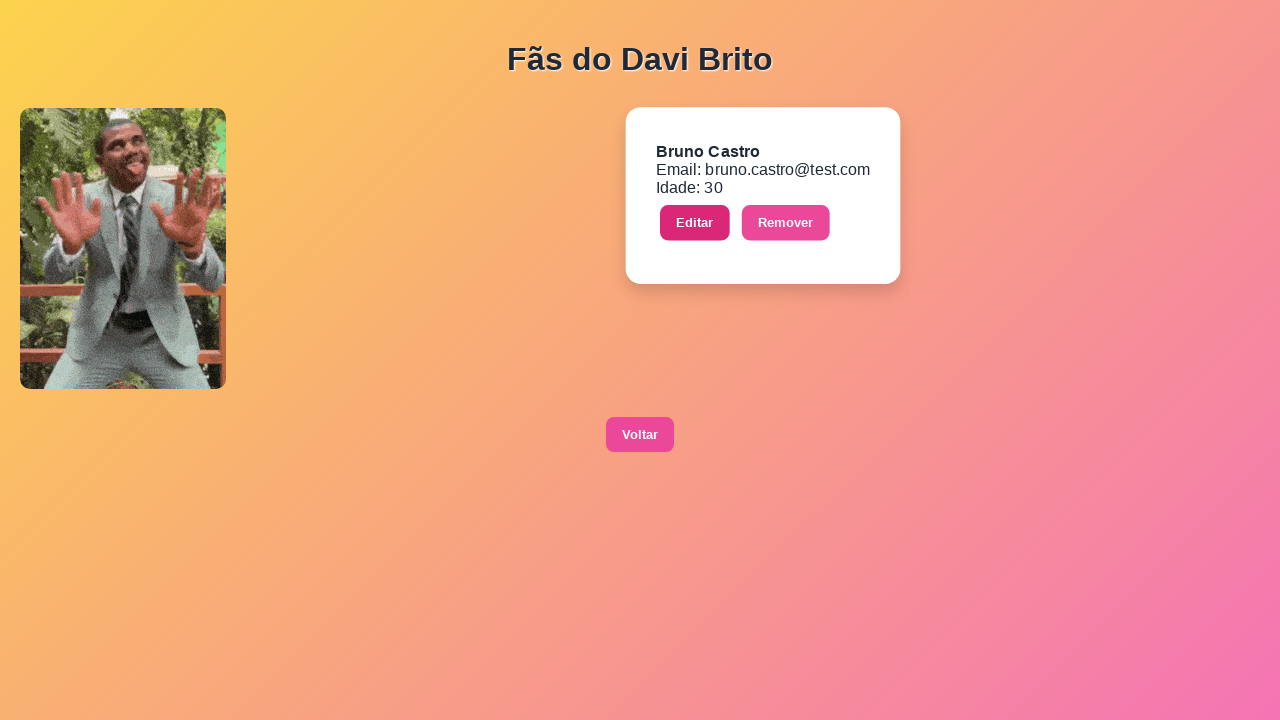

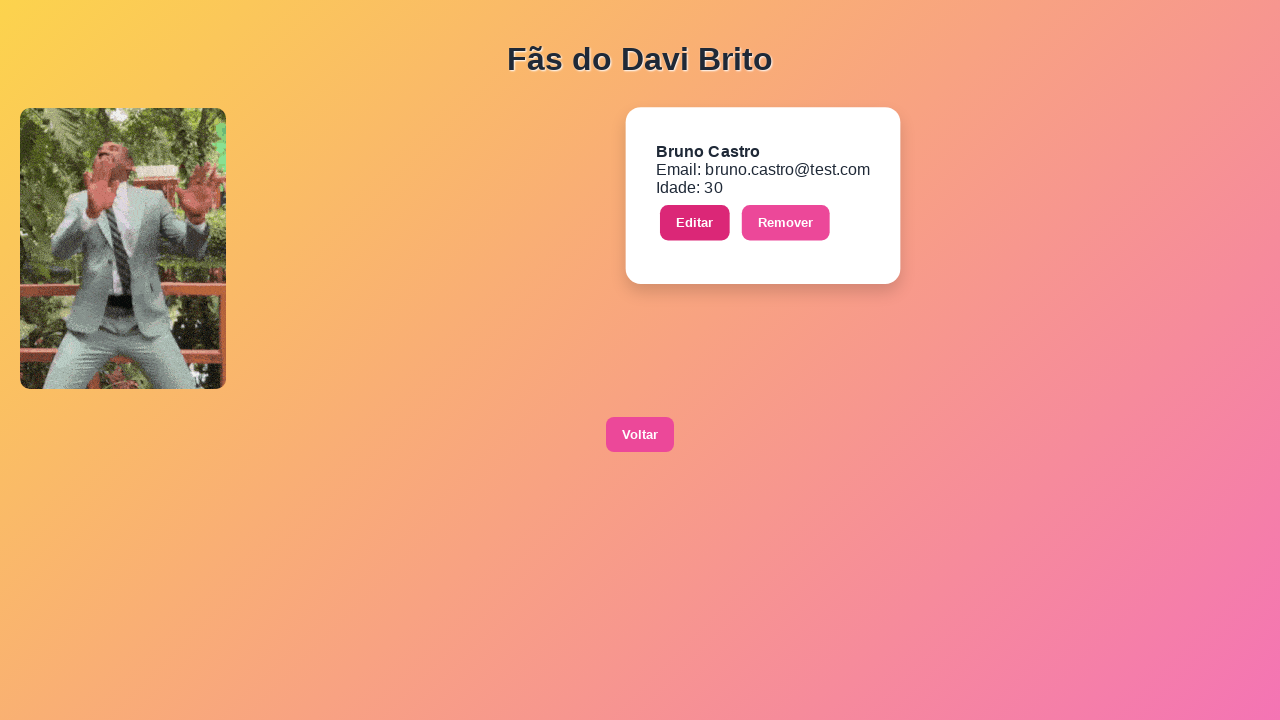